Tests various alert handling scenarios including simple alerts, confirmation alerts, prompt alerts, and sweet alert dialogs on a demo page

Starting URL: https://www.leafground.com/alert.xhtml

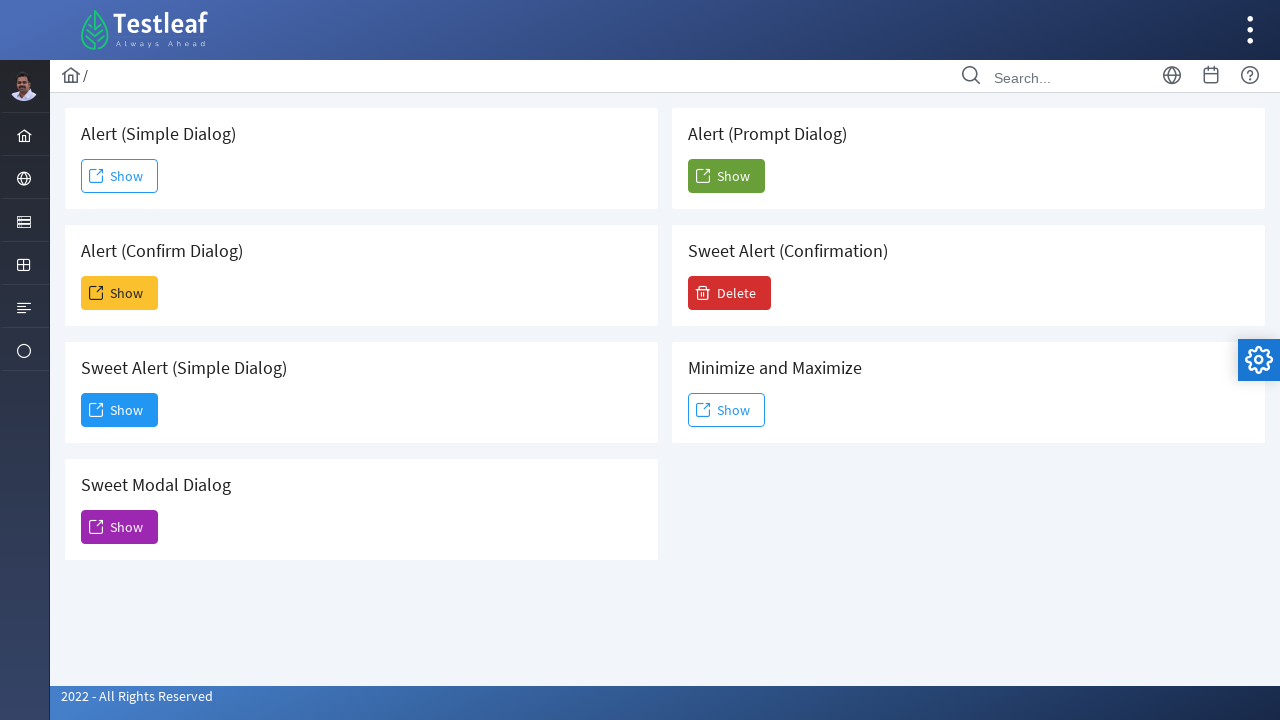

Clicked Show button for simple alert at (120, 176) on xpath=//span[text()='Show']
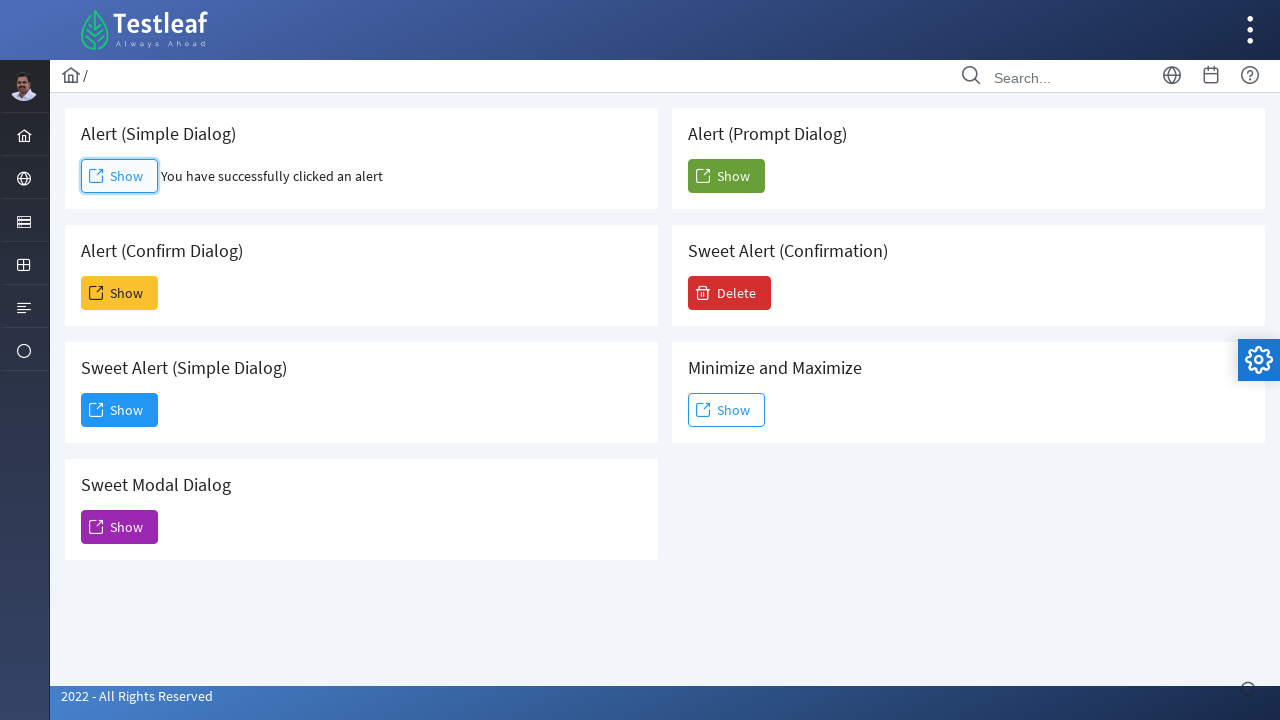

Accepted simple alert dialog
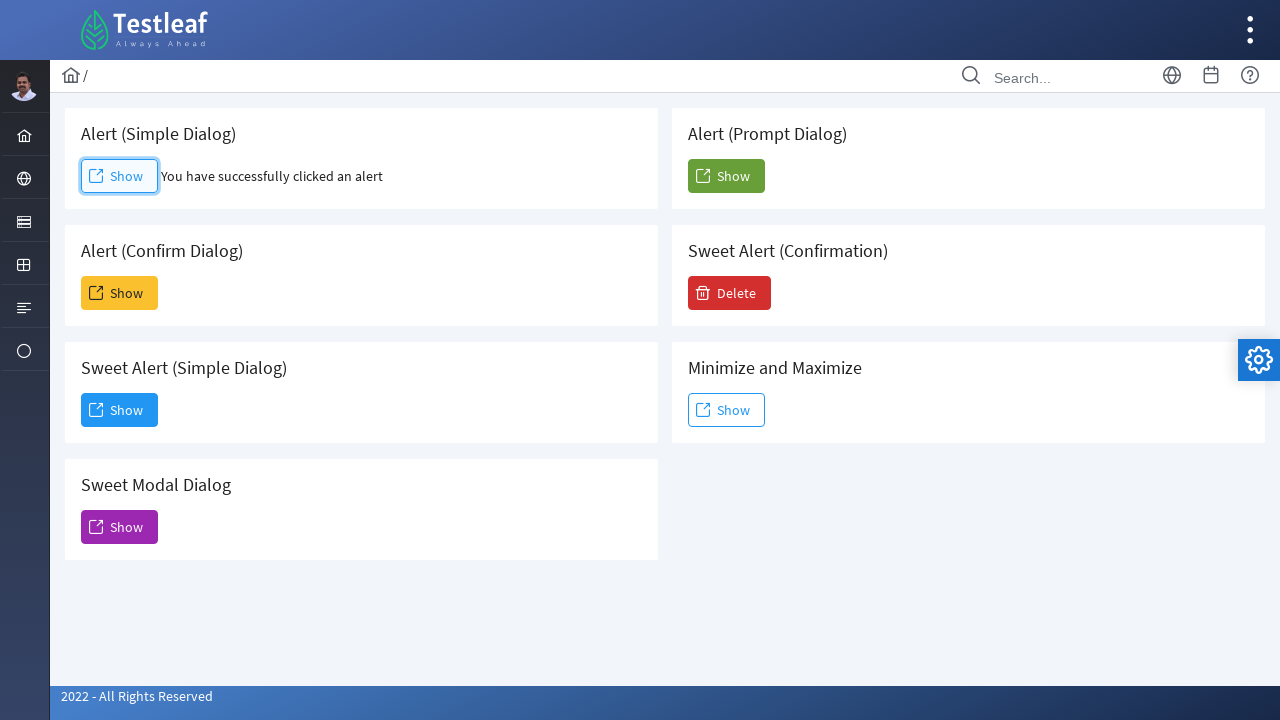

Clicked Show button for confirmation alert at (120, 293) on xpath=(//span[text()='Show'])[2]
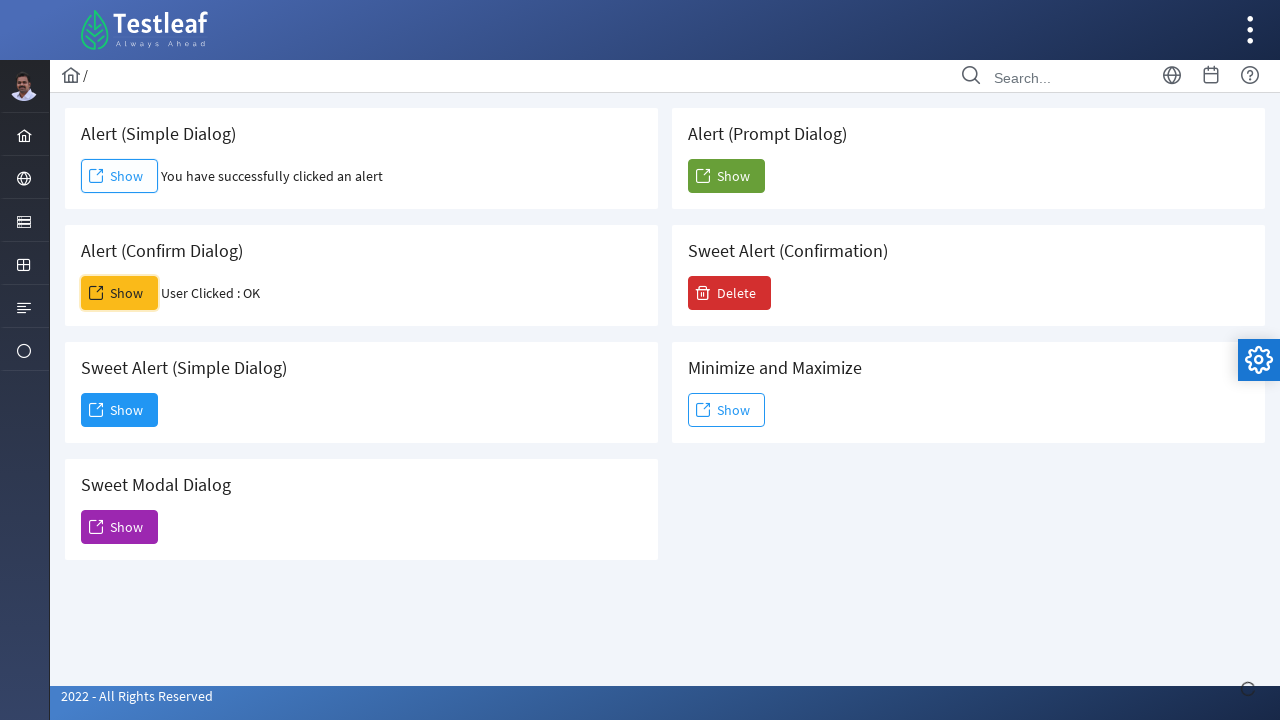

Dismissed confirmation alert dialog
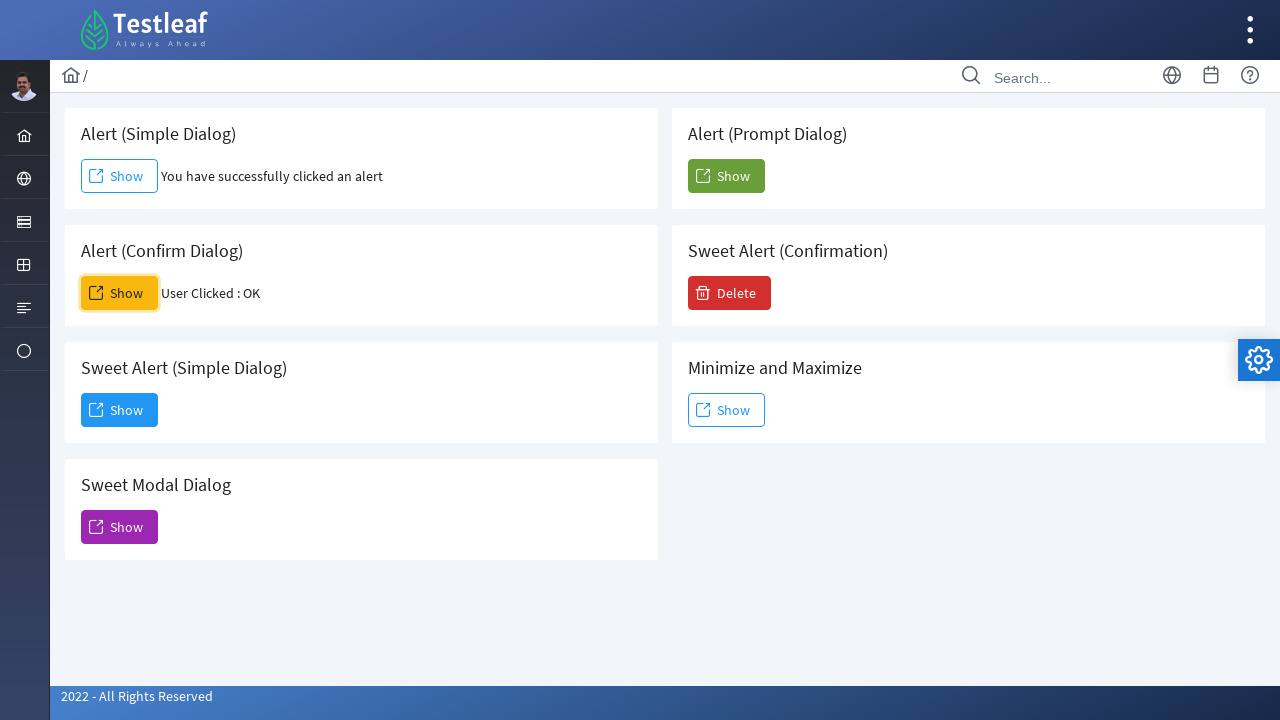

Set up prompt alert handler to accept with text 'Saras'
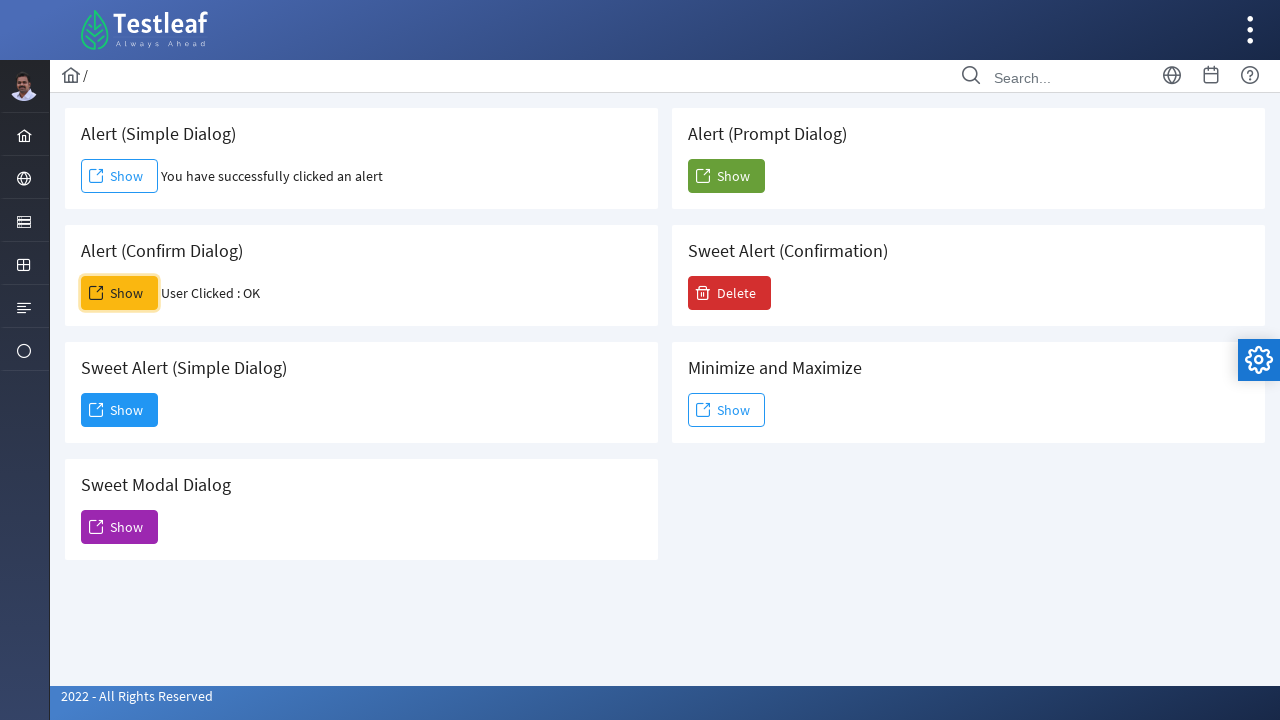

Clicked Show button for prompt alert at (726, 176) on xpath=(//span[text()='Show'])[5]
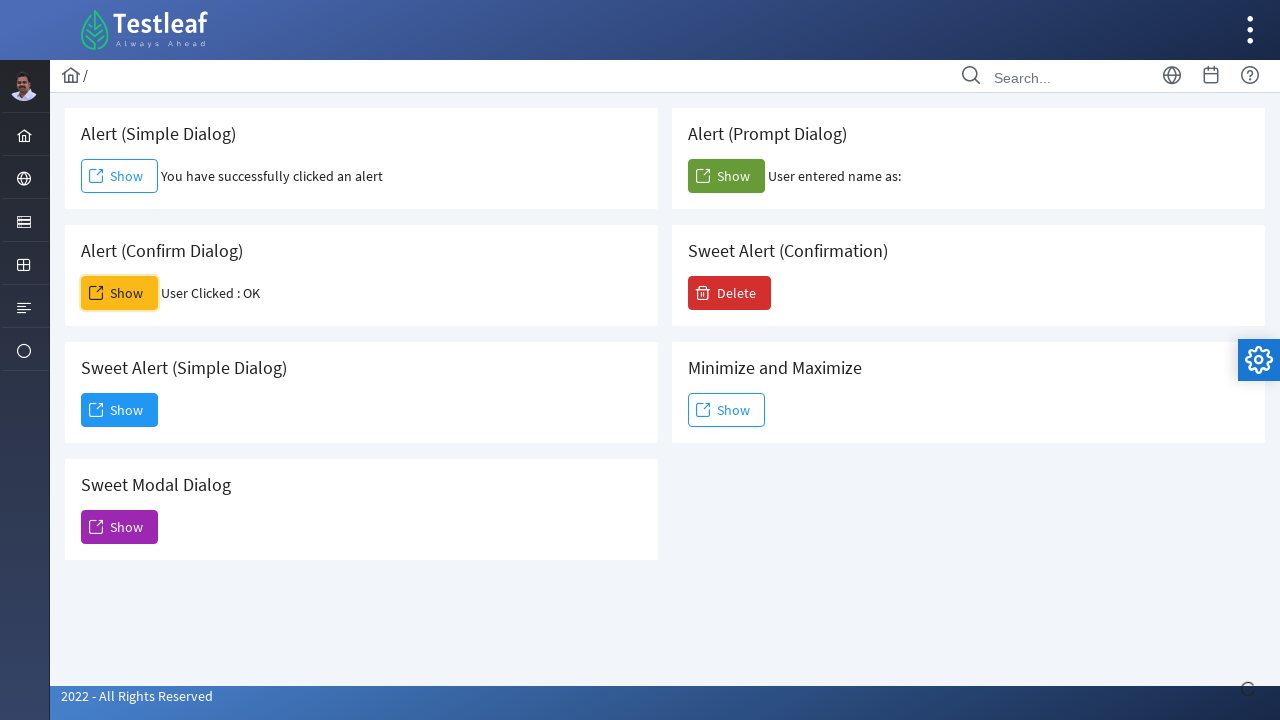

Clicked Delete button for sweet alert at (730, 293) on xpath=//span[text()='Delete']
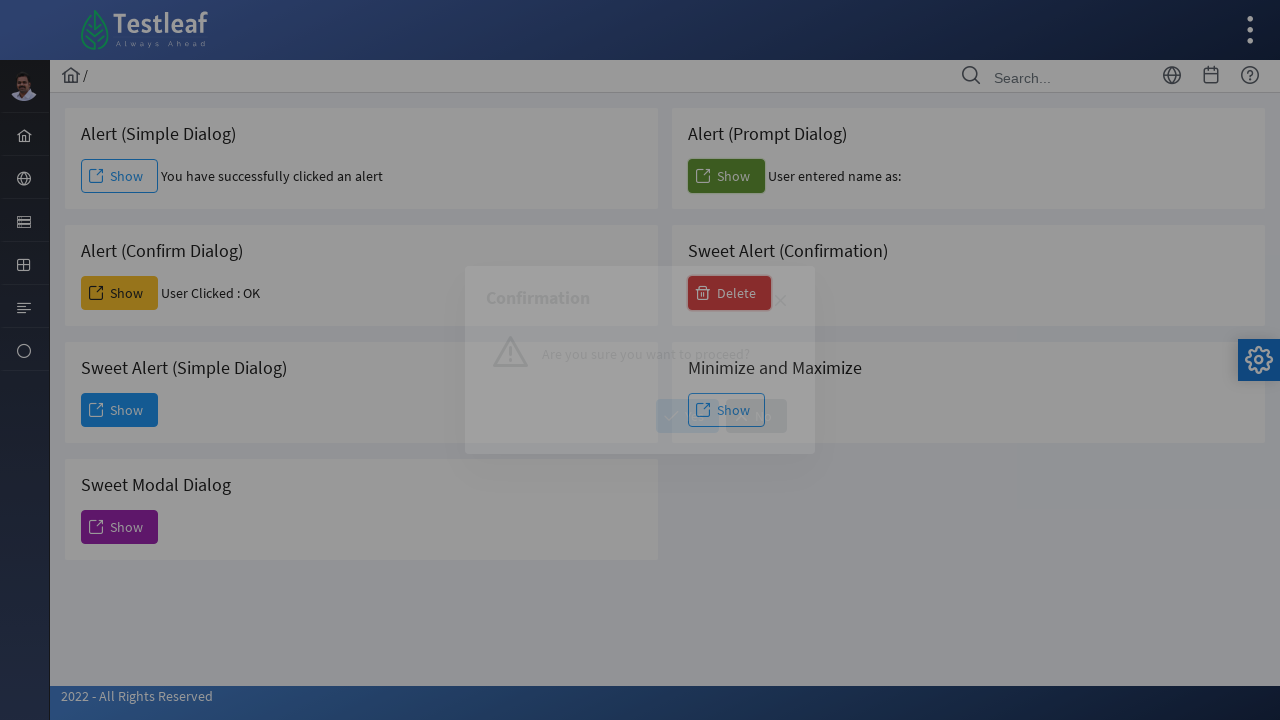

Confirmed sweet alert delete dialog at (688, 416) on [name='j_idt88:j_idt108']
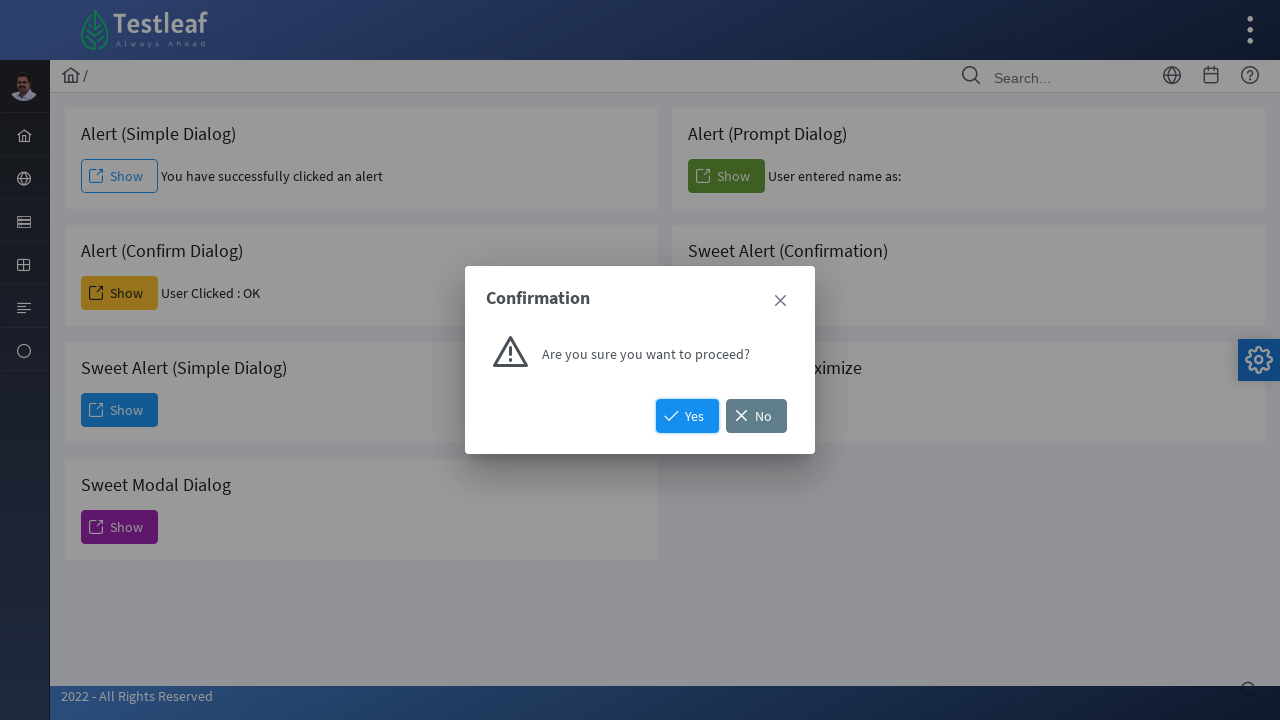

Clicked Show button for sweet alert at (120, 410) on xpath=(//span[text()='Show'])[3]
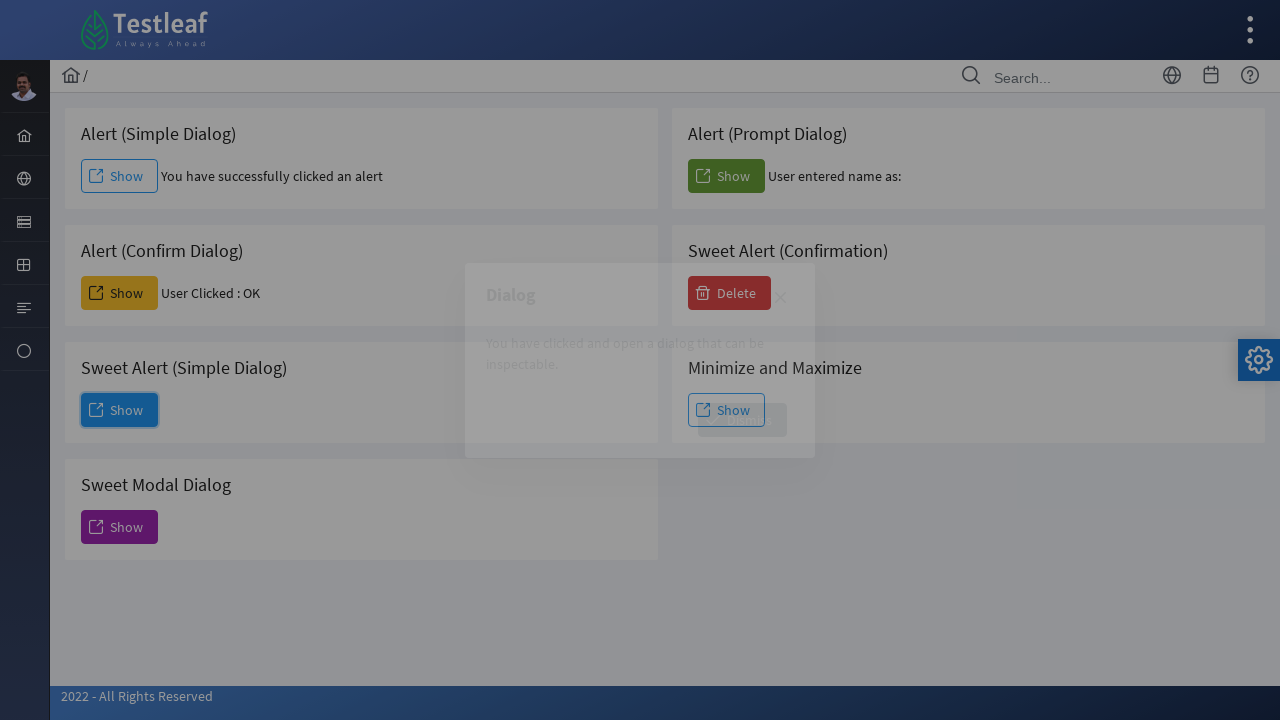

Clicked Dismiss button on sweet alert at (742, 420) on xpath=//span[text()='Dismiss']
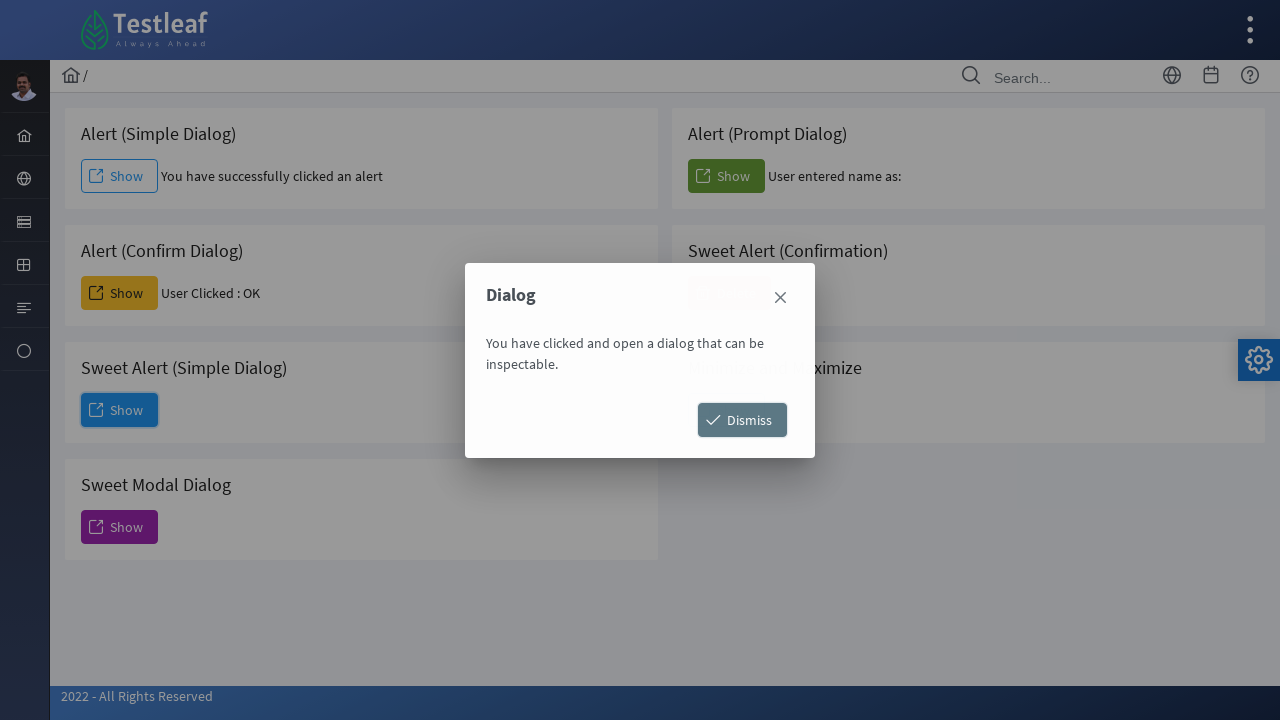

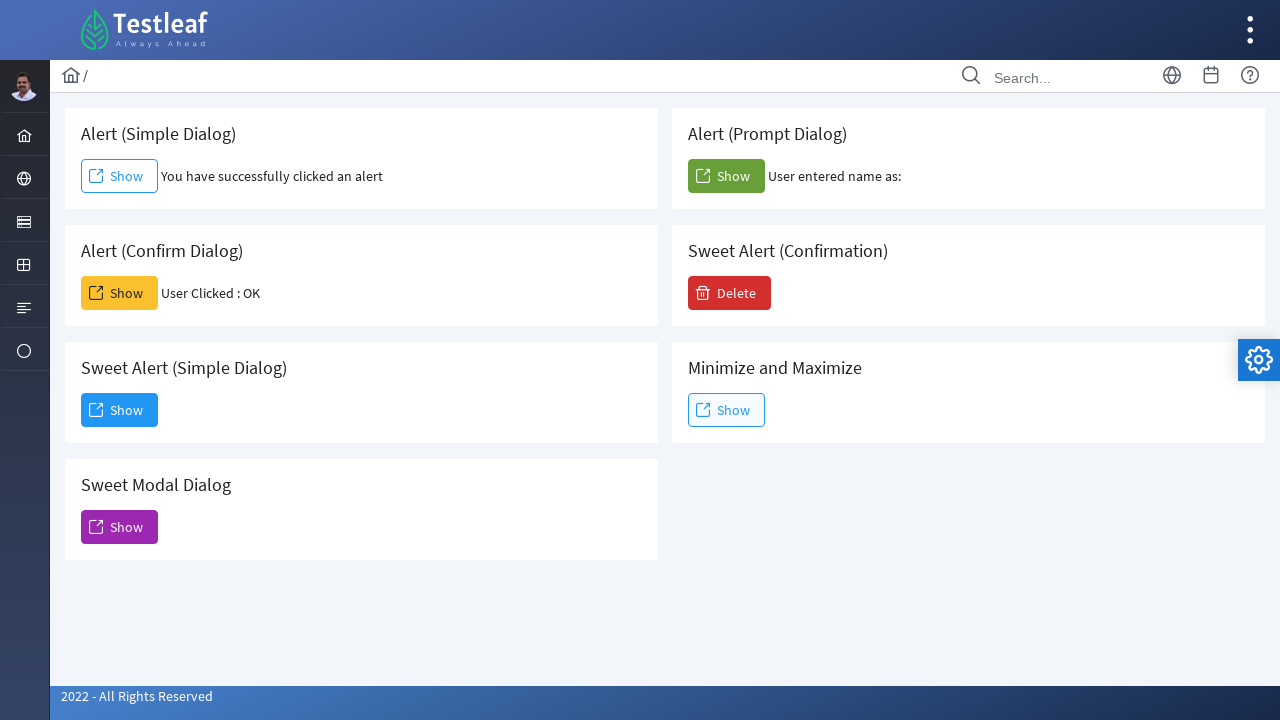